Tests adding multiple elements by clicking add button three times and verifying all three appear

Starting URL: https://the-internet.herokuapp.com/

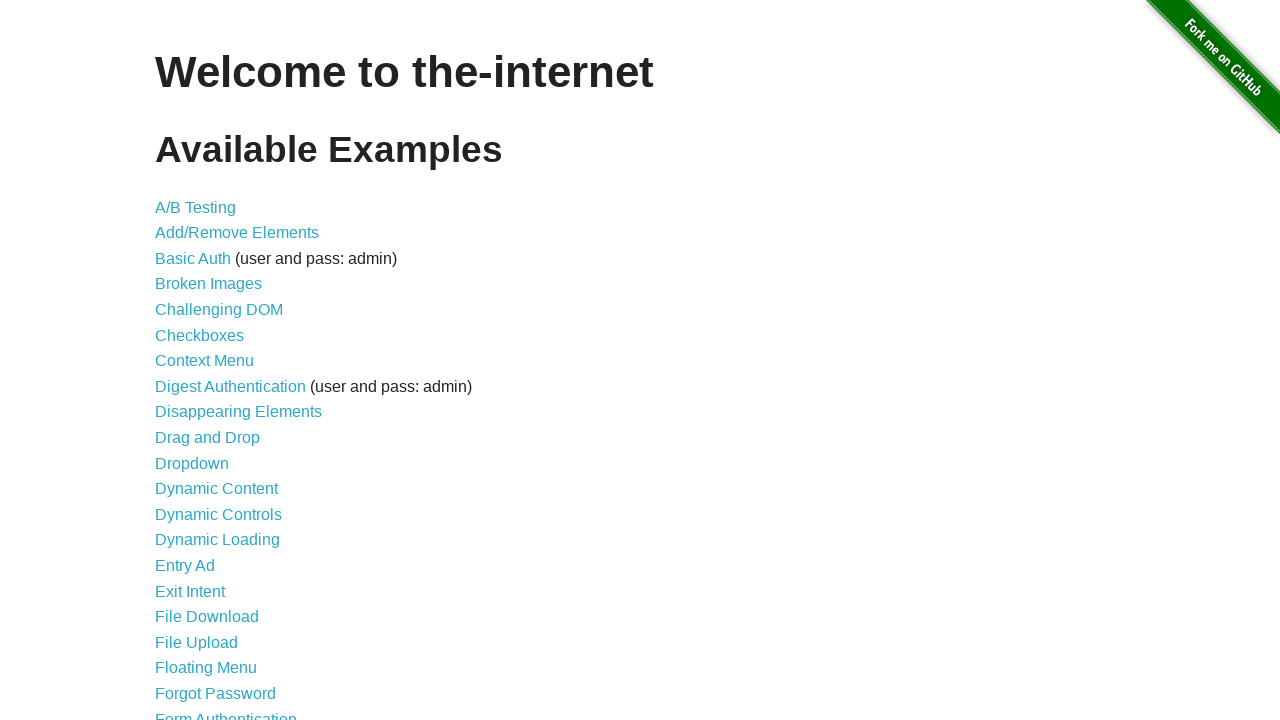

Clicked on Add/Remove Elements link at (237, 233) on a[href='/add_remove_elements/']
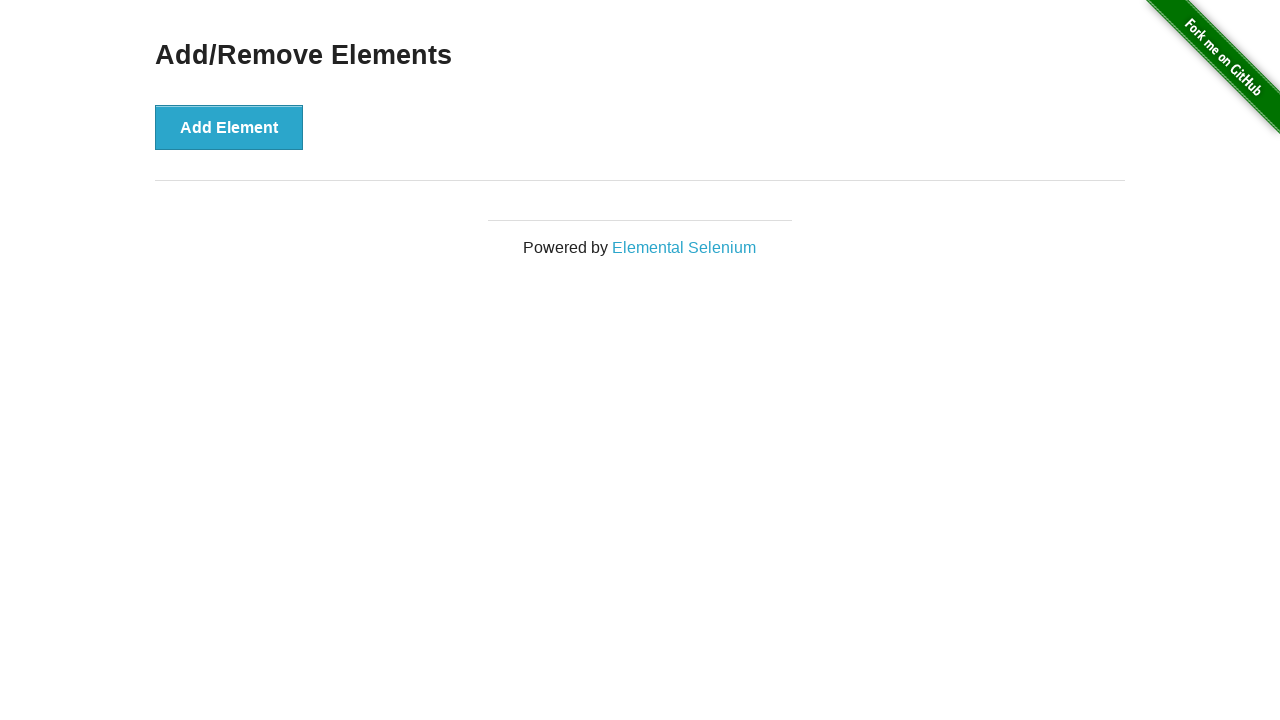

Clicked Add Element button (1st click) at (229, 127) on button[onclick='addElement()']
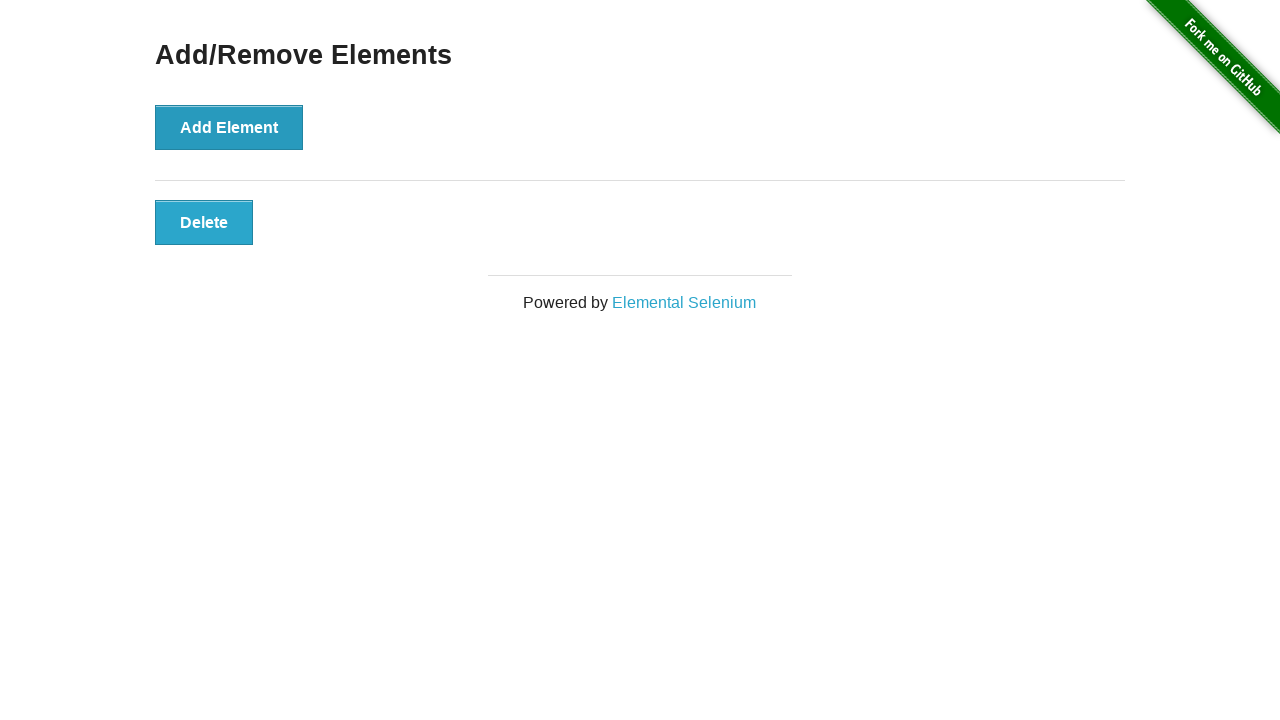

Clicked Add Element button (2nd click) at (229, 127) on button[onclick='addElement()']
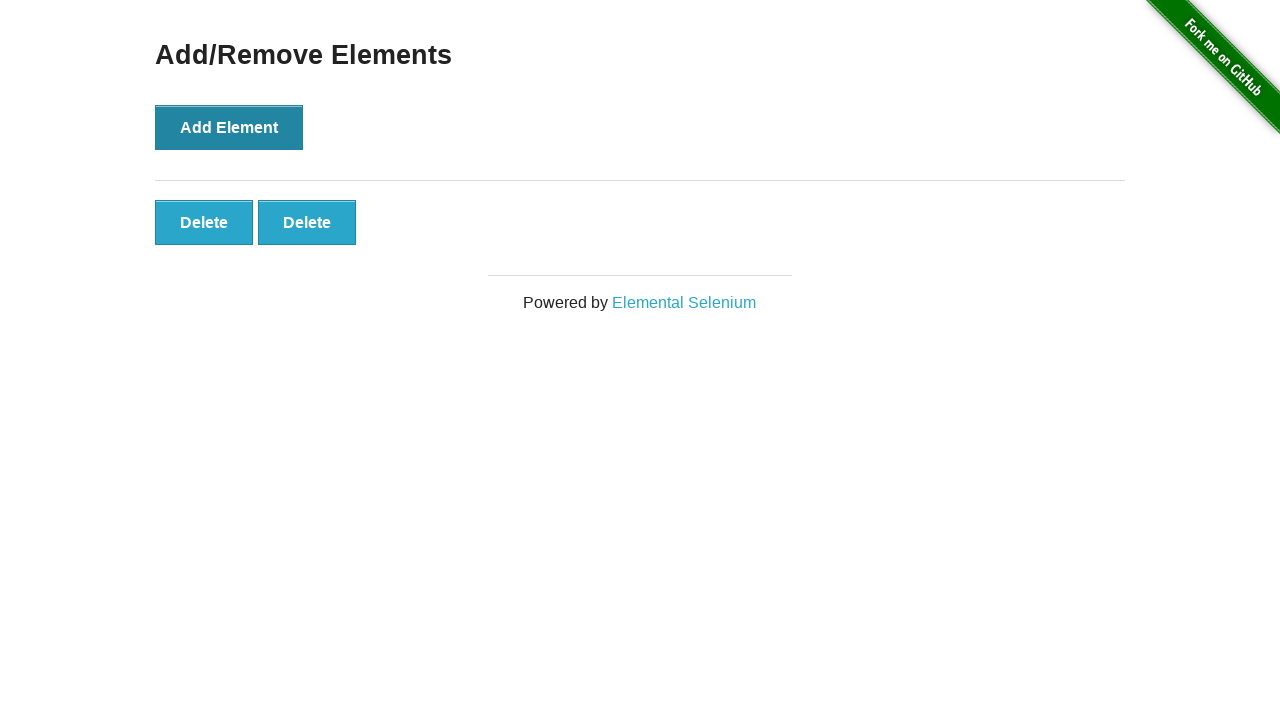

Clicked Add Element button (3rd click) at (229, 127) on button[onclick='addElement()']
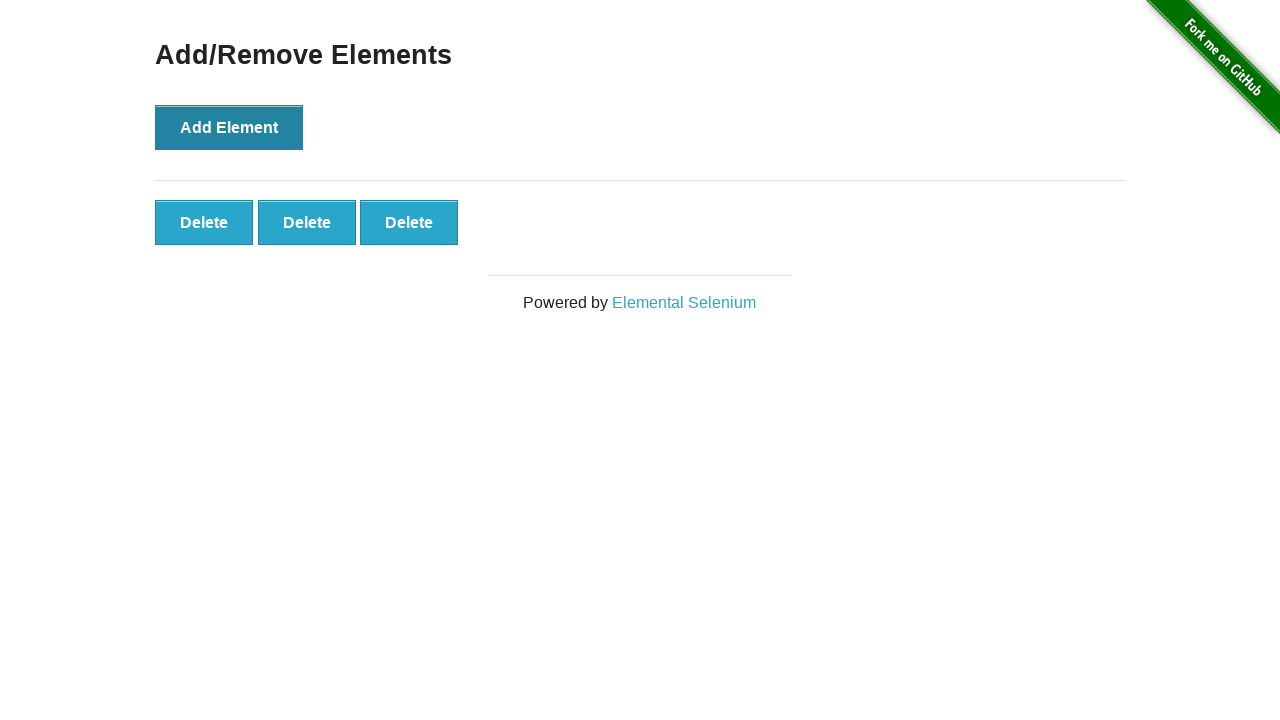

All three added elements appeared on the page
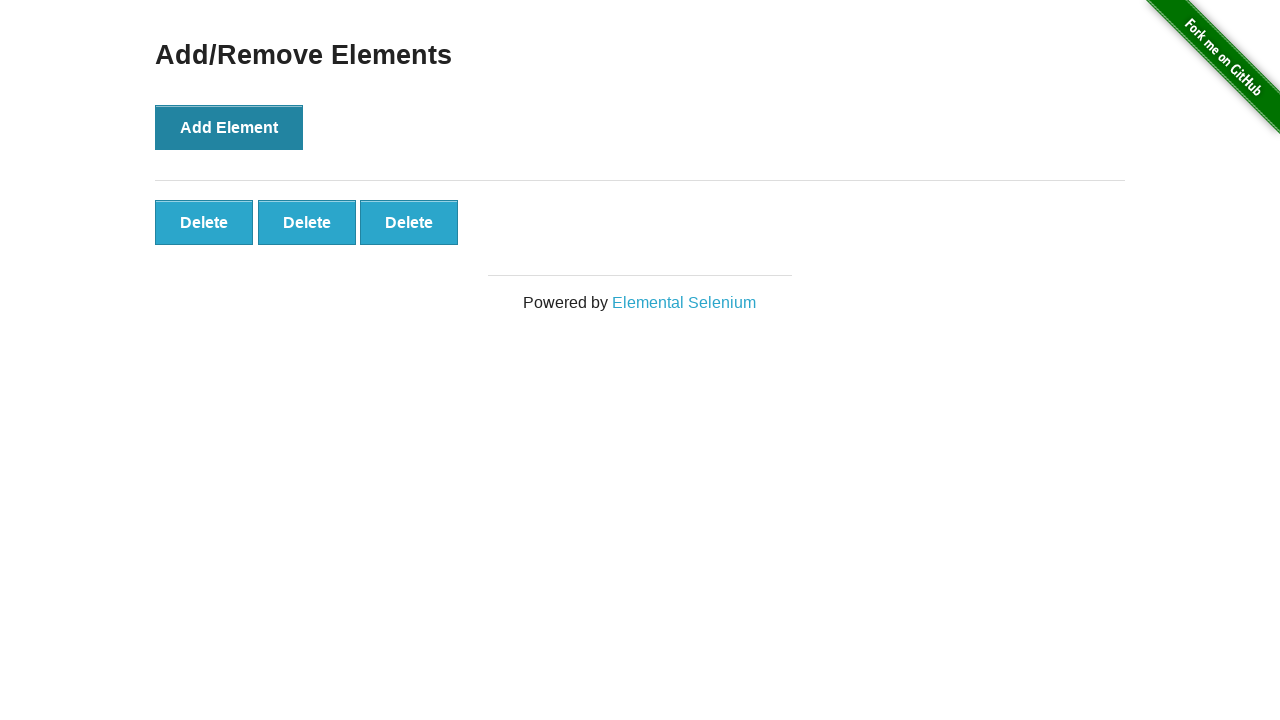

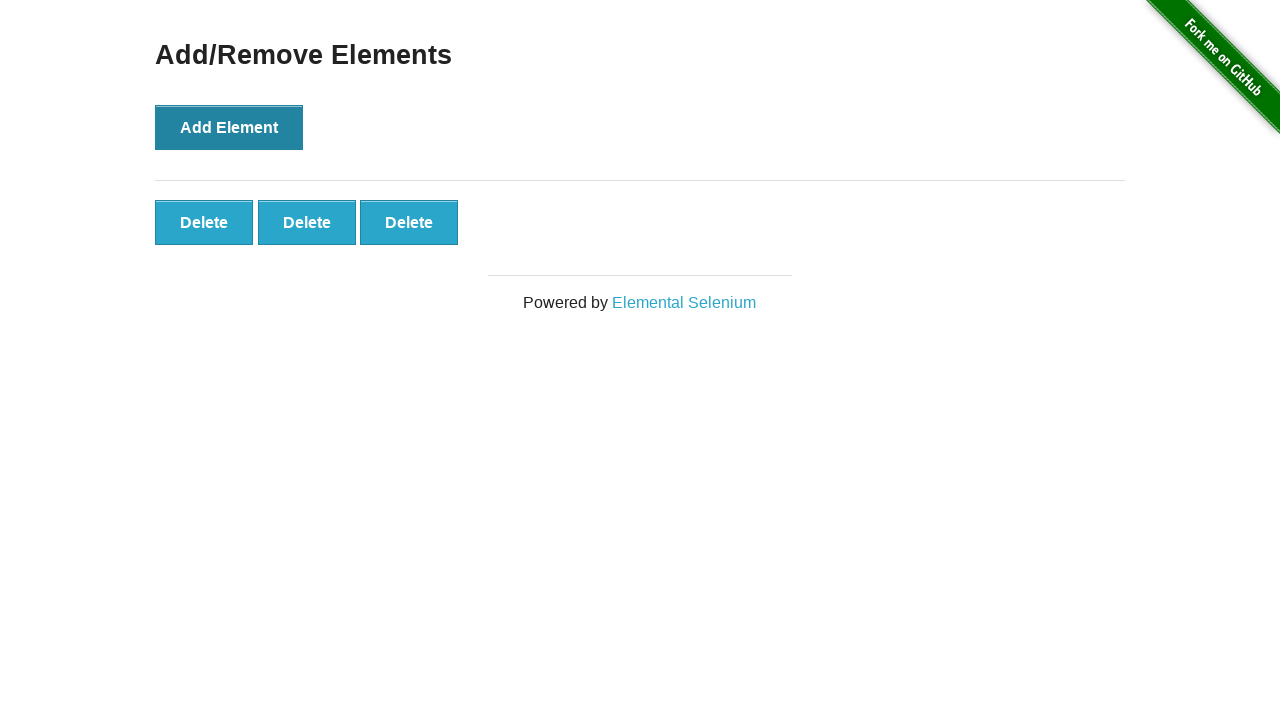